Tests the jQueryUI resizable widget by switching to the demo iframe, locating the resize handle, and performing a click-and-drag action to resize the element.

Starting URL: http://jqueryui.com/resizable/

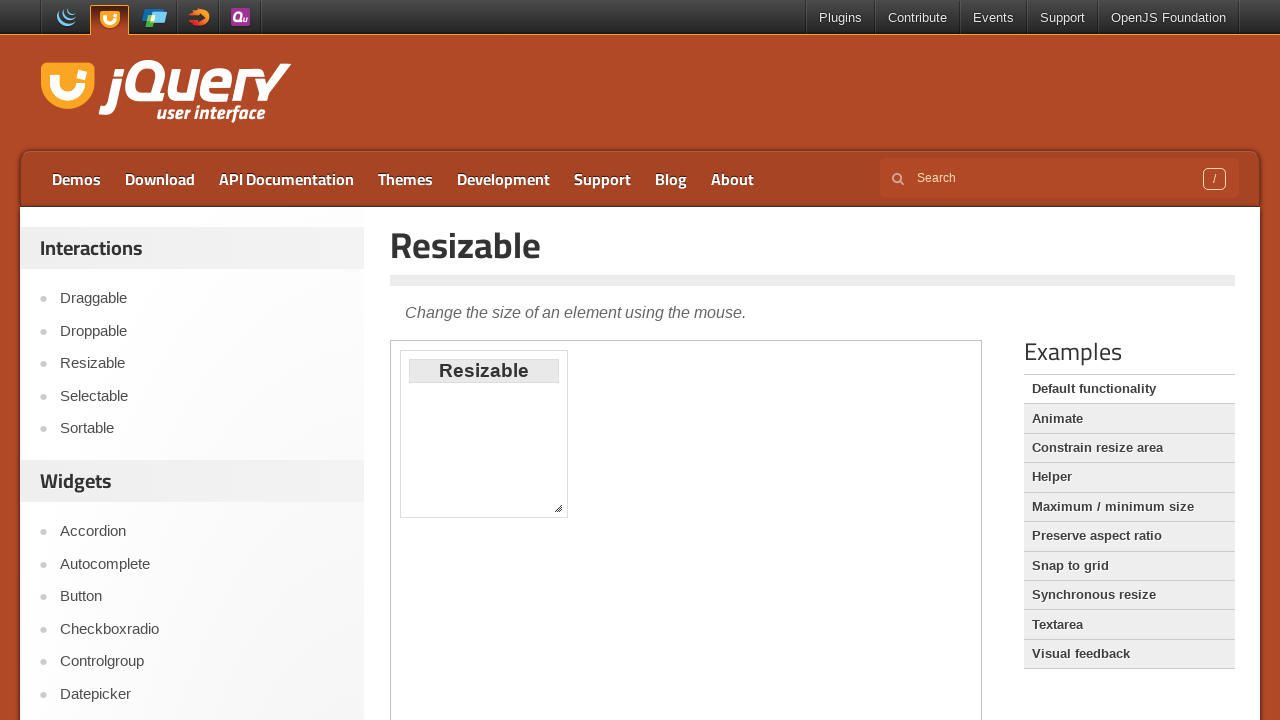

Waited 3 seconds for page to load
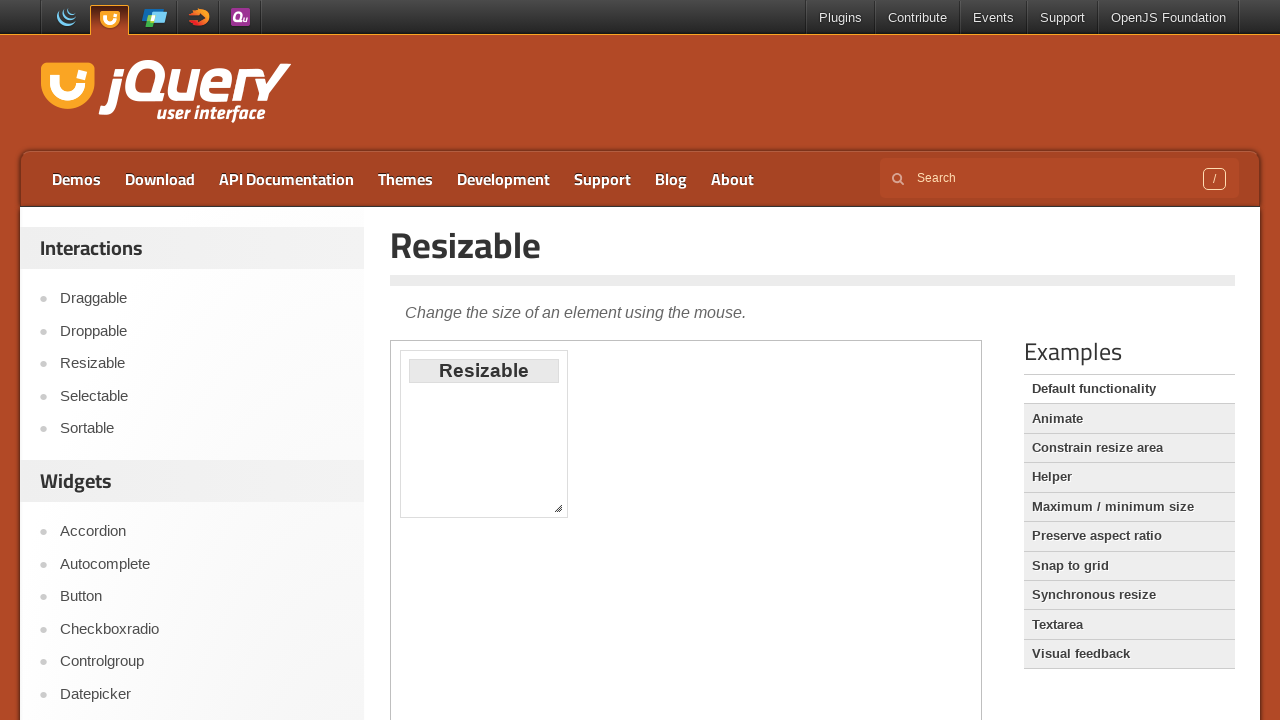

Located and switched to demo iframe
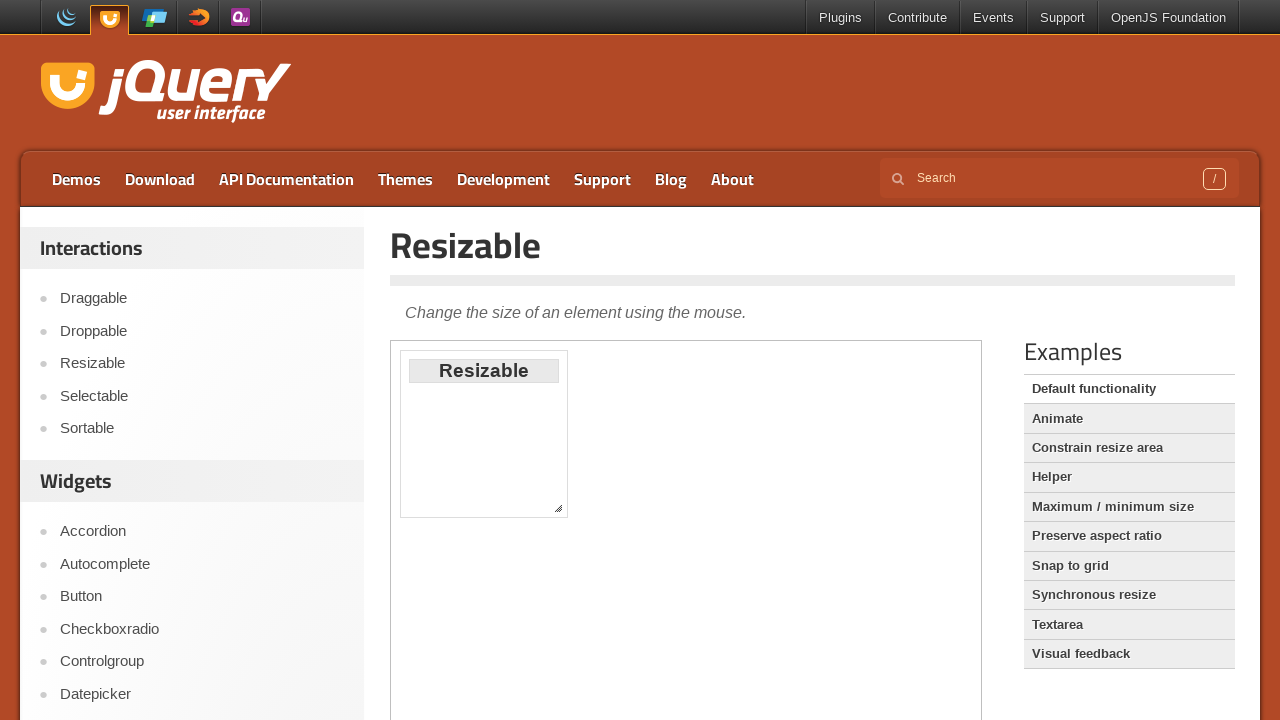

Located resize handle element (southeast corner)
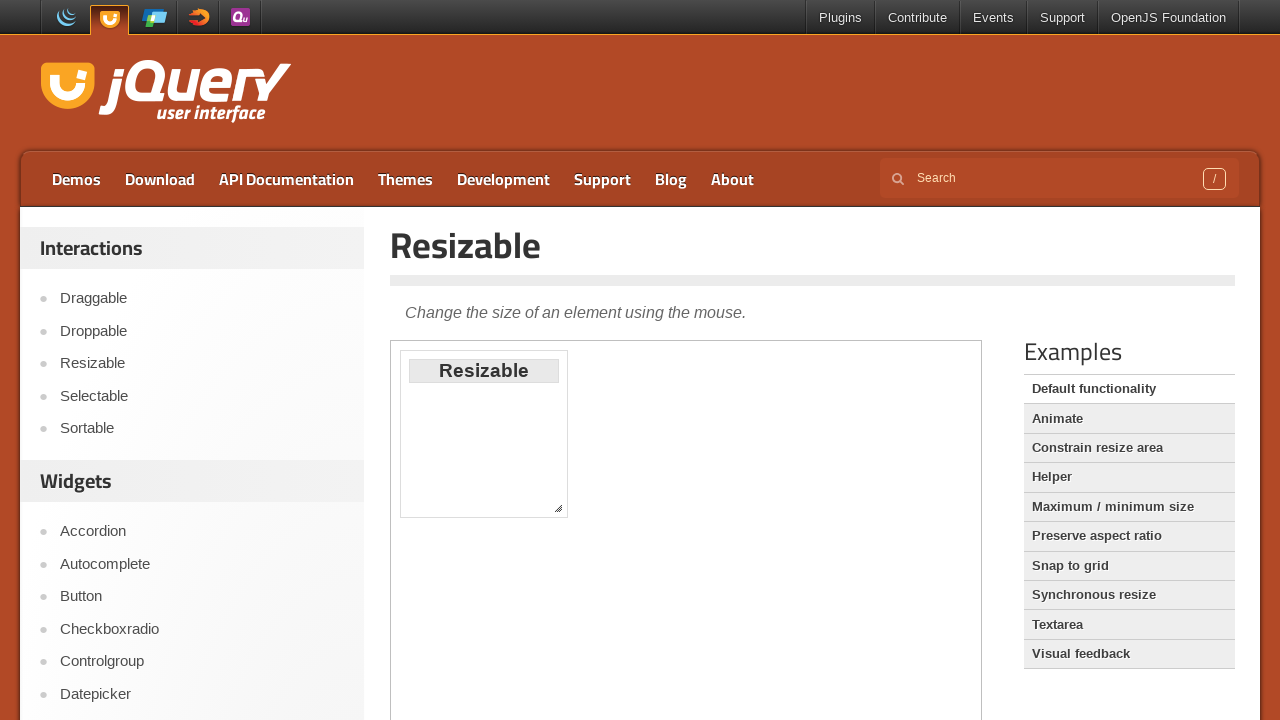

Pressed PageDown to scroll
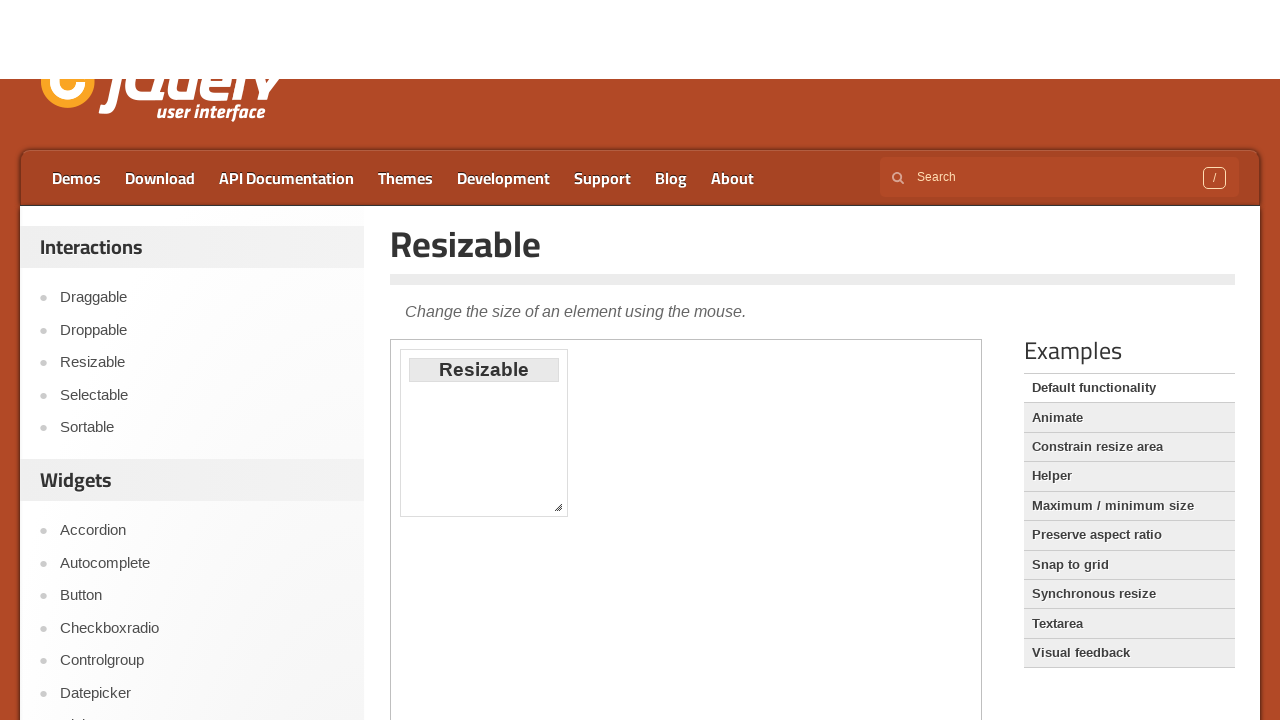

Retrieved bounding box of resize handle
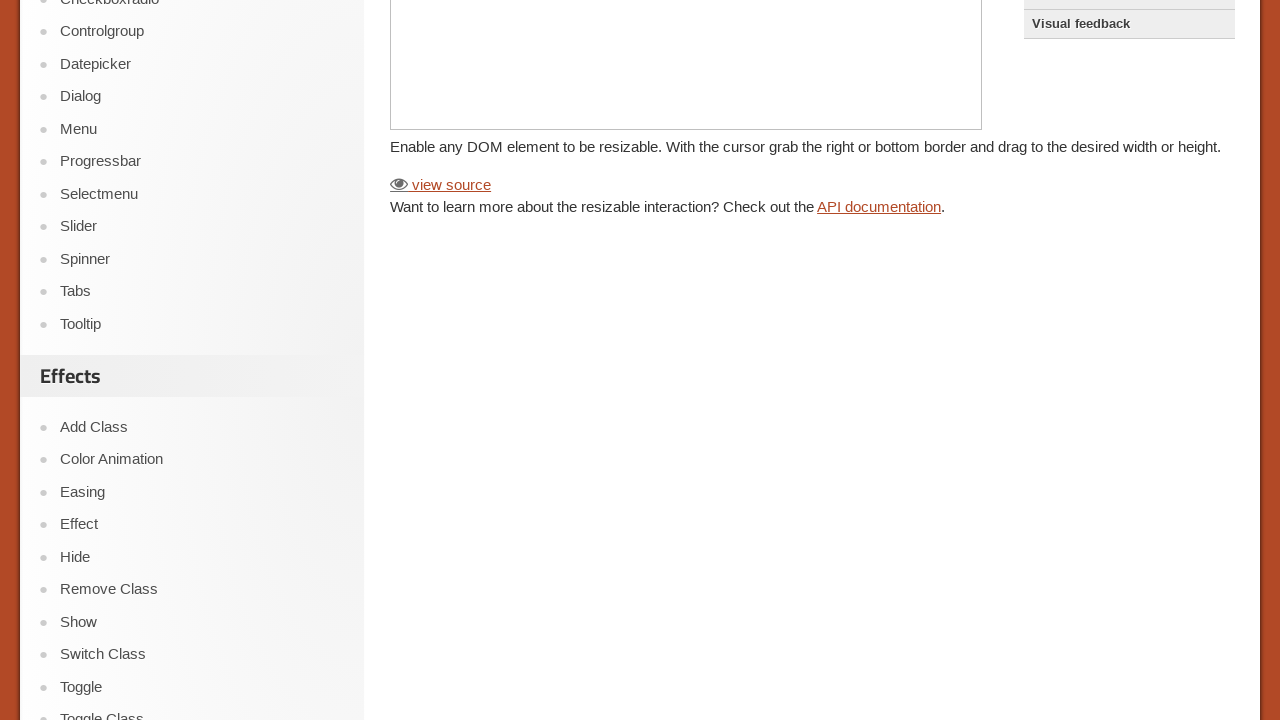

Moved mouse to center of resize handle at (558, -122)
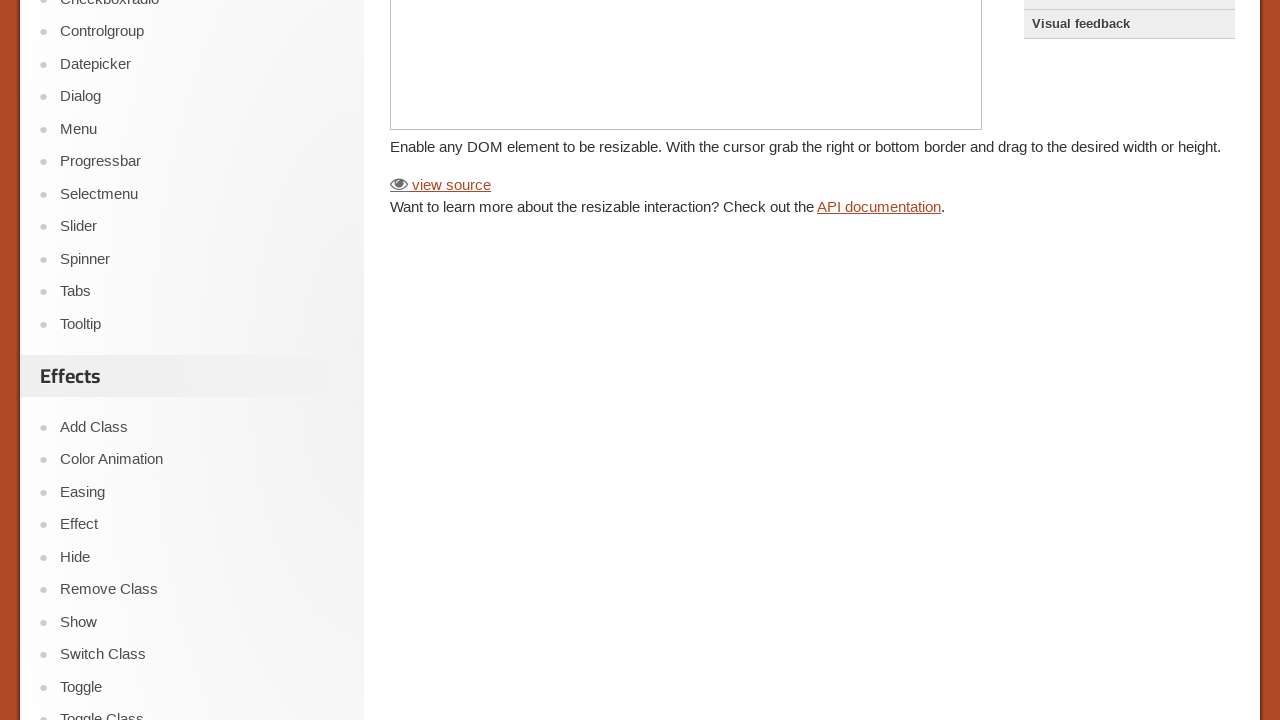

Pressed mouse button down on resize handle at (558, -122)
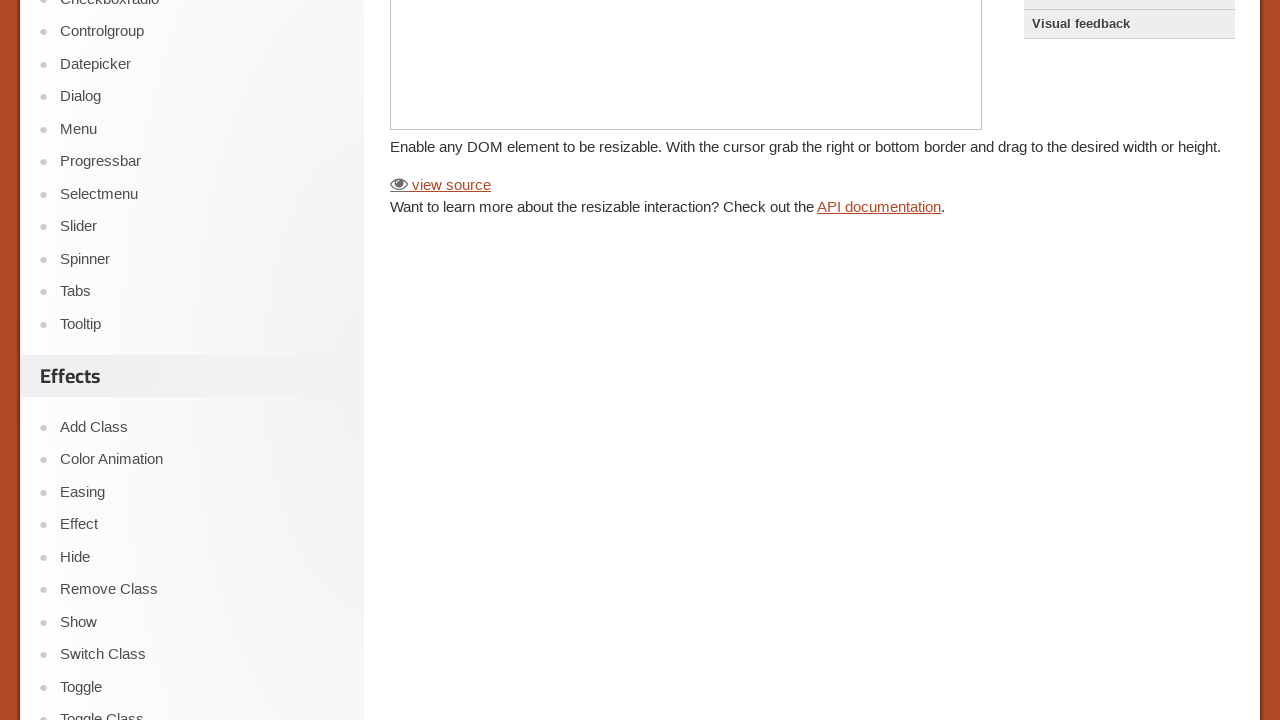

Dragged resize handle by offset (80, 100) pixels at (638, -22)
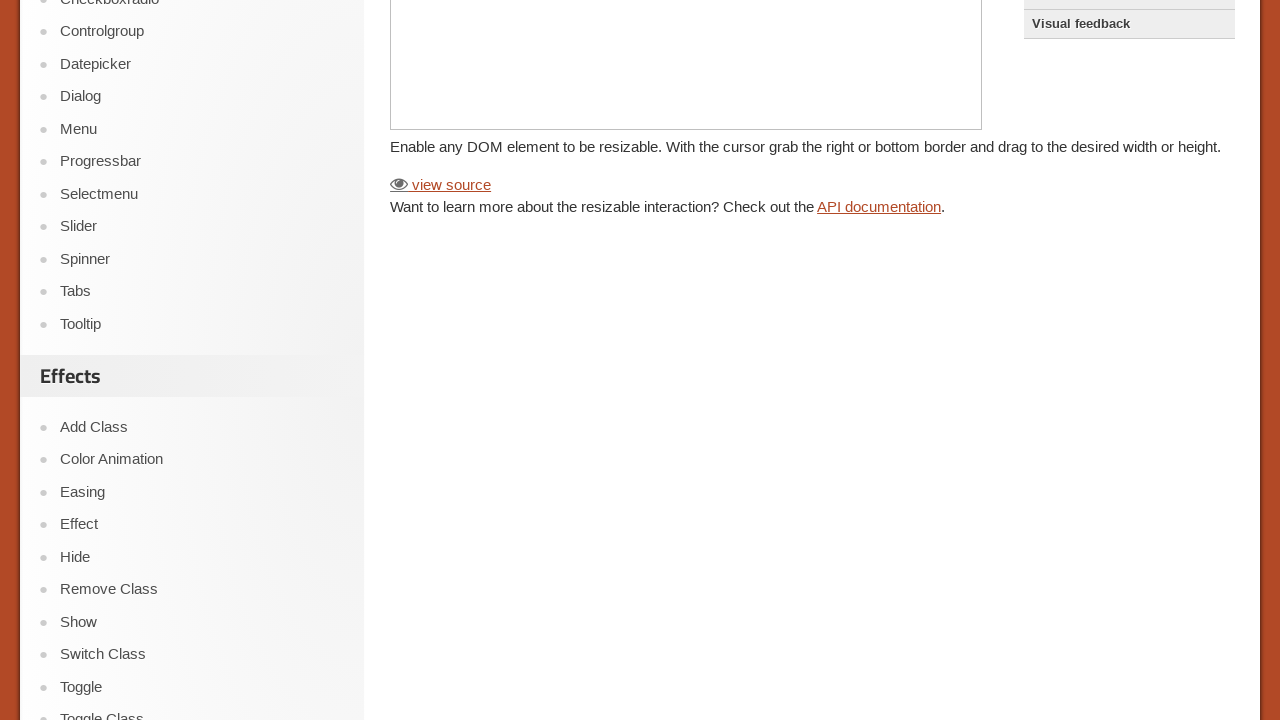

Released mouse button to complete resize operation at (638, -22)
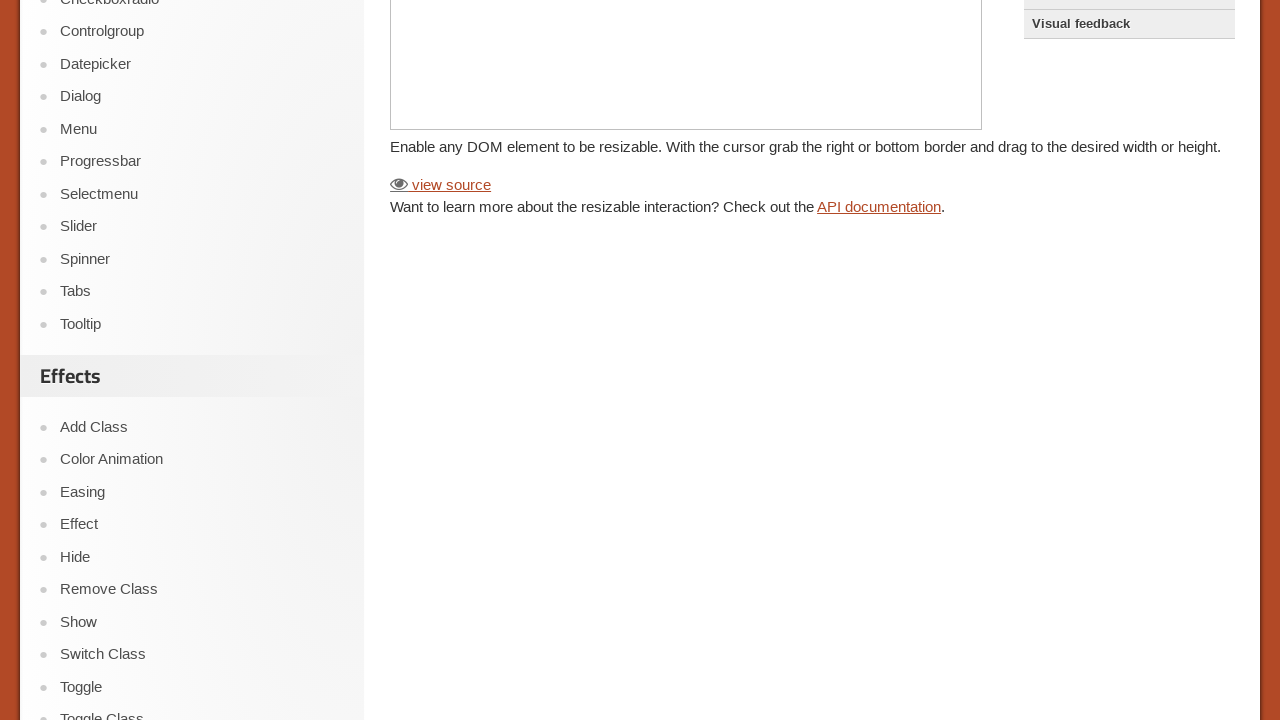

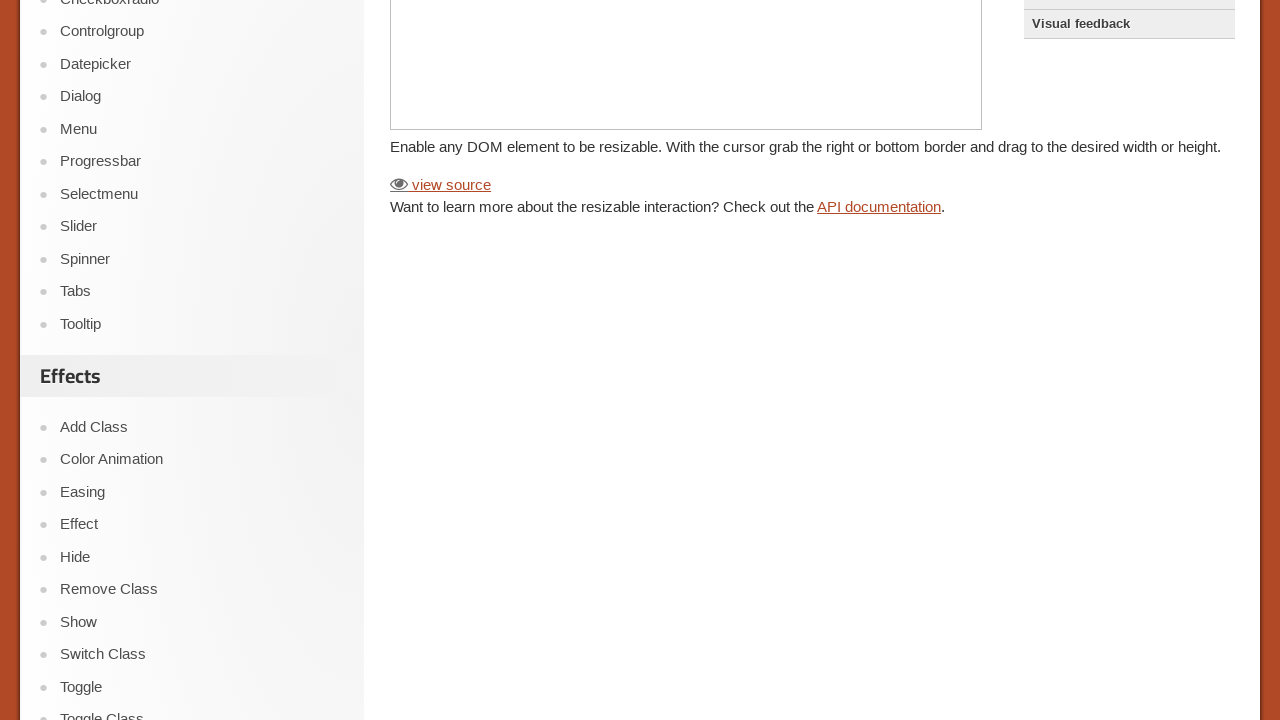